Opens a mountain biking news website and scrolls to the bottom of the page to trigger any lazy-loaded content.

Starting URL: http://www.mtb-news.de/

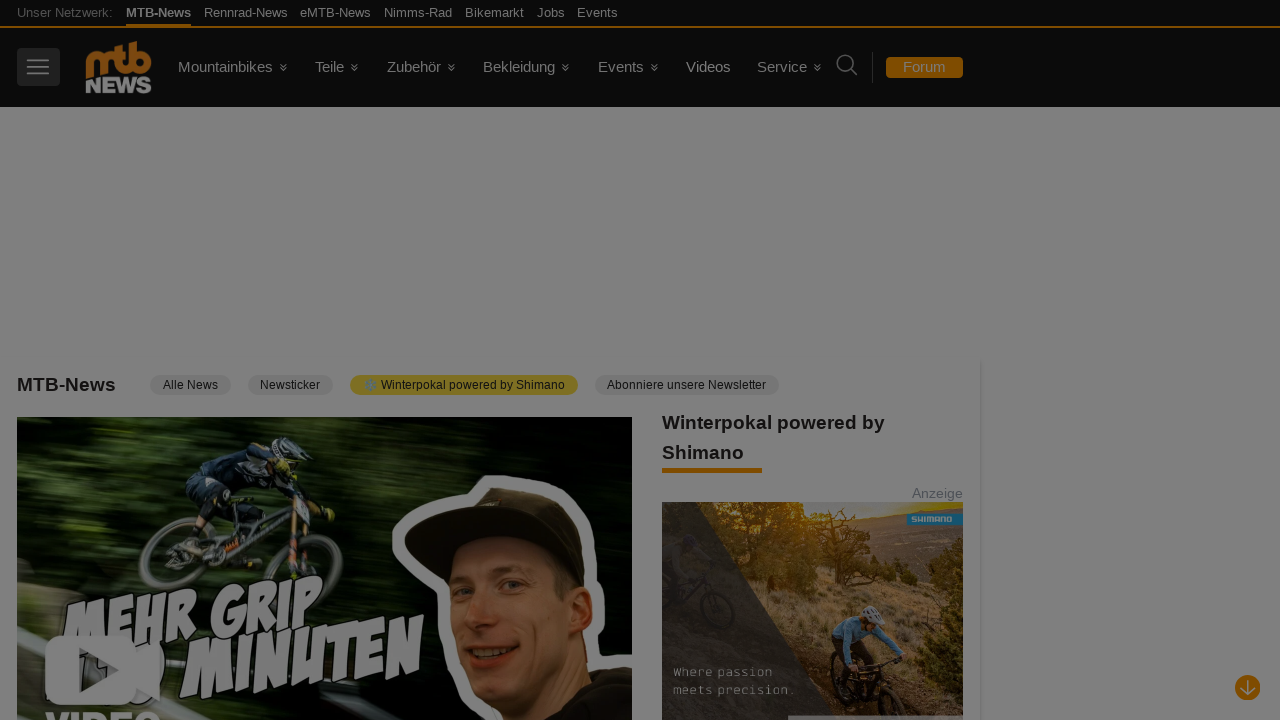

Scrolled to bottom of page to trigger lazy-loaded content
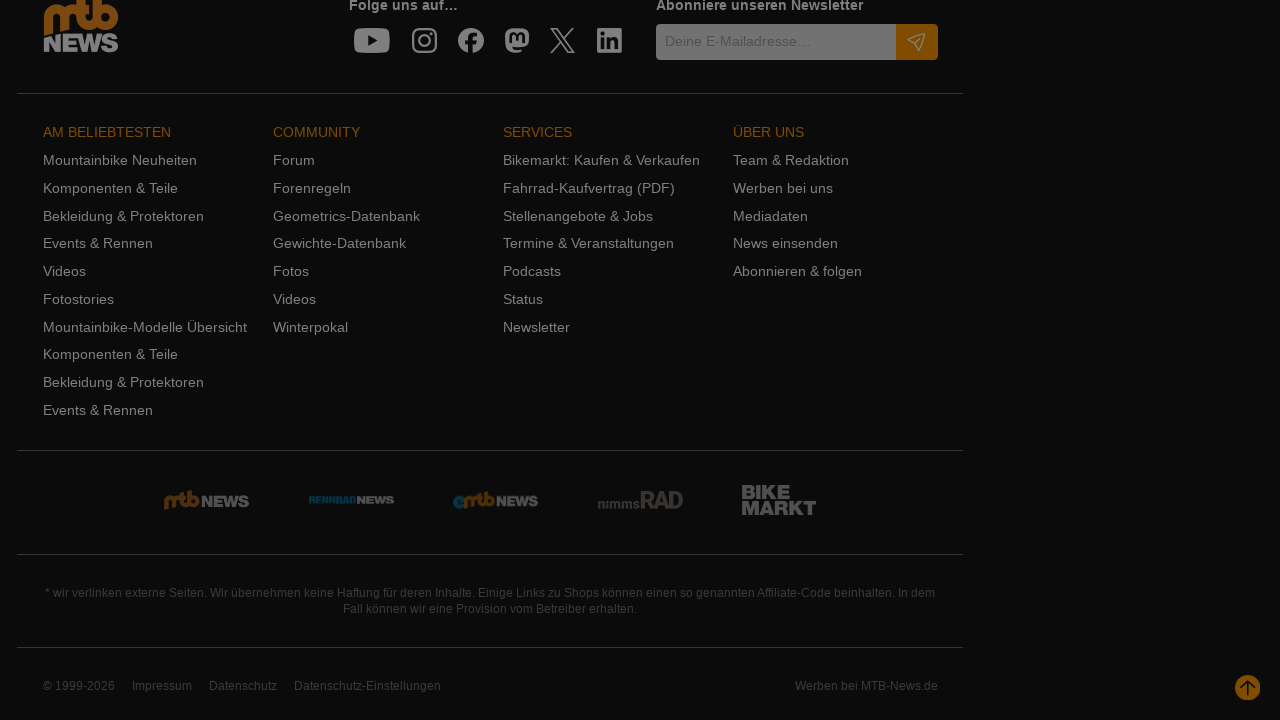

Waited 1 second for dynamic content to load
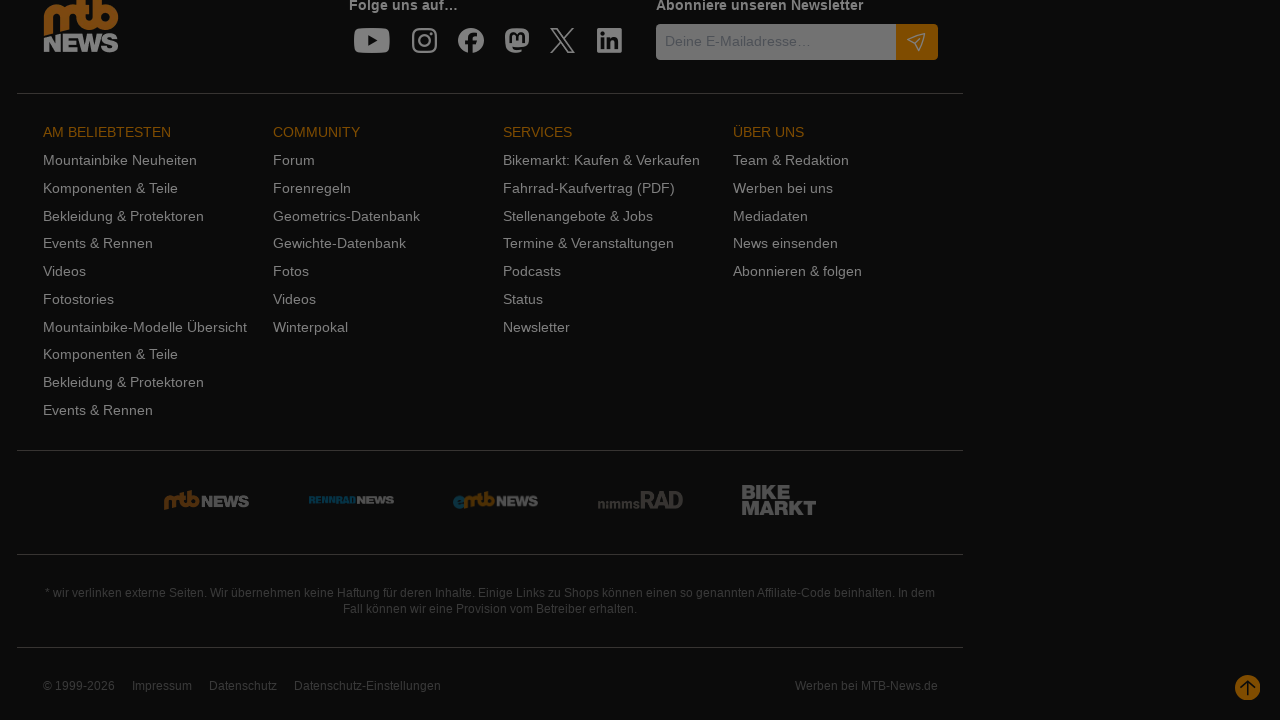

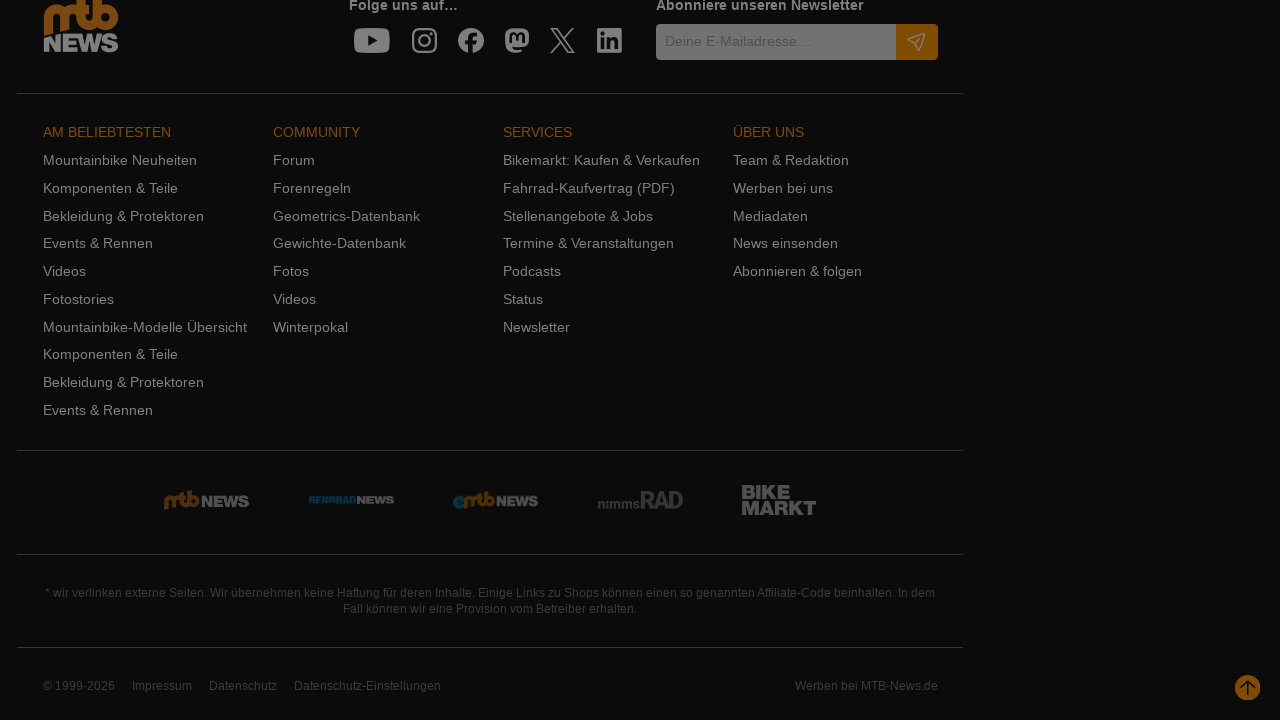